Tests contact form submission by clicking the Kontakt button, filling out the form with country, email, subject, and message fields, then submitting and verifying the success message.

Starting URL: https://k.xid.ee

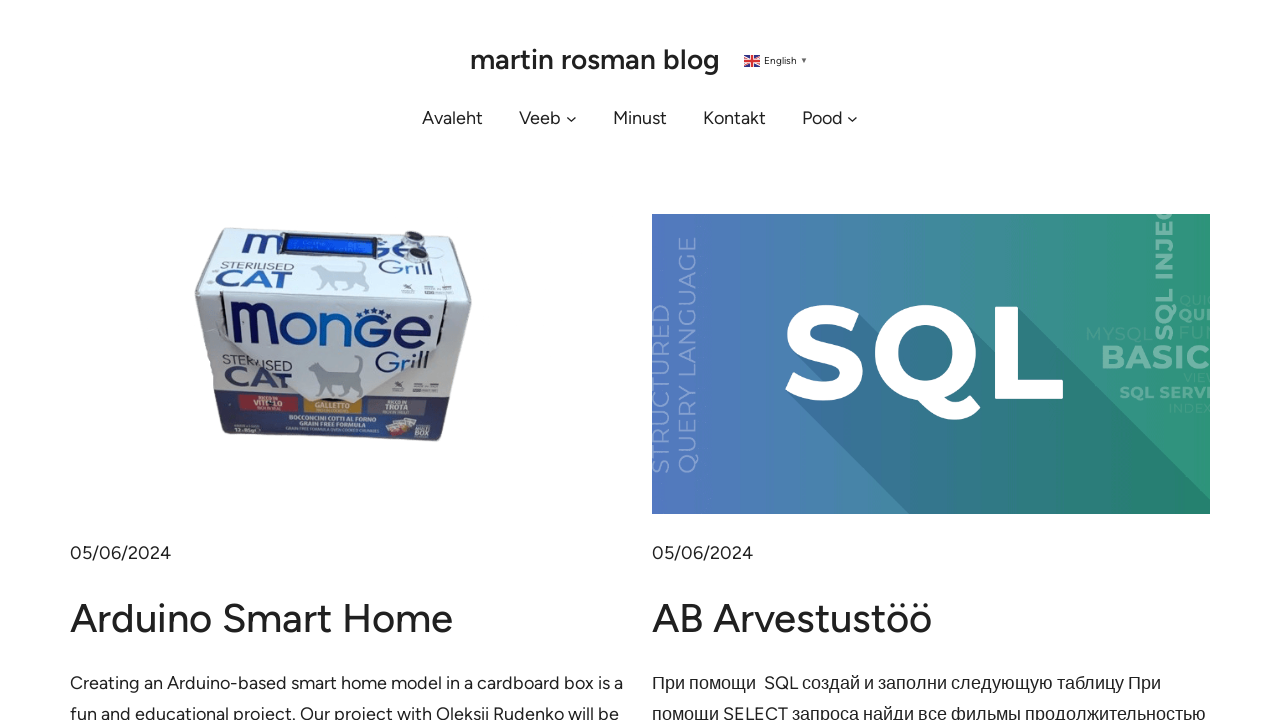

Clicked the Kontakt button to navigate to contact form at (734, 118) on text=Kontakt
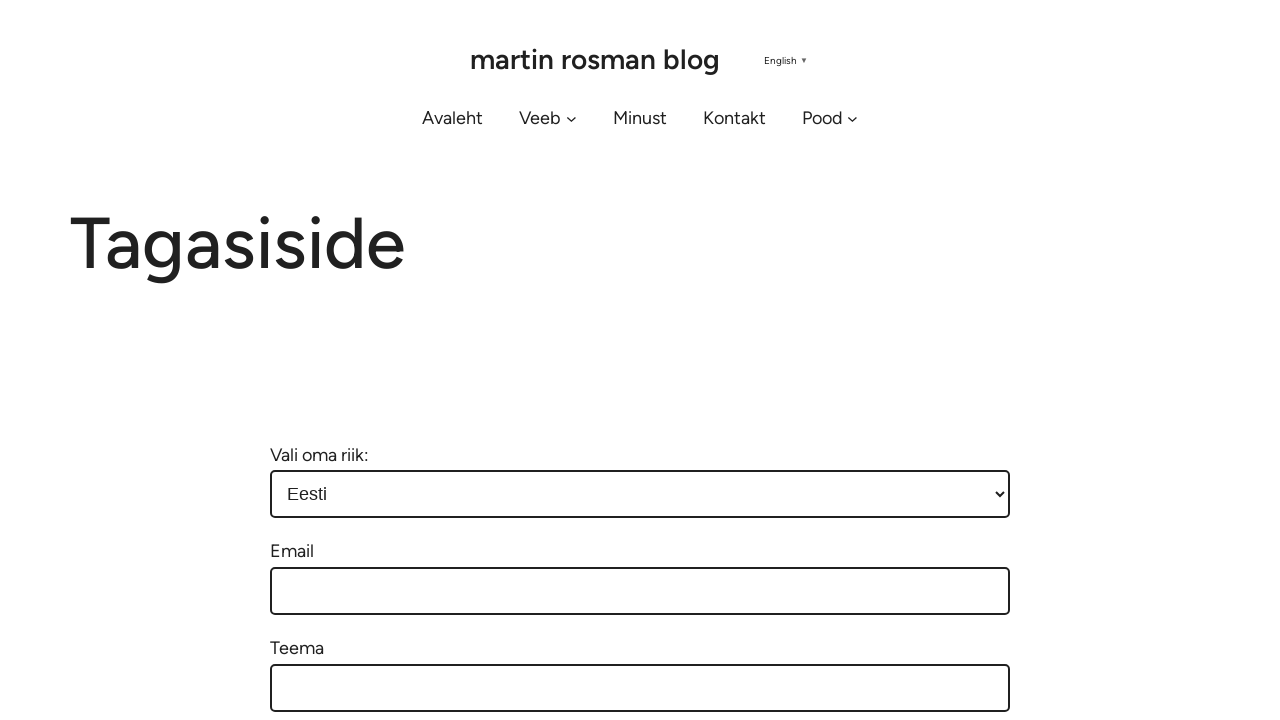

Contact form appeared with country dropdown
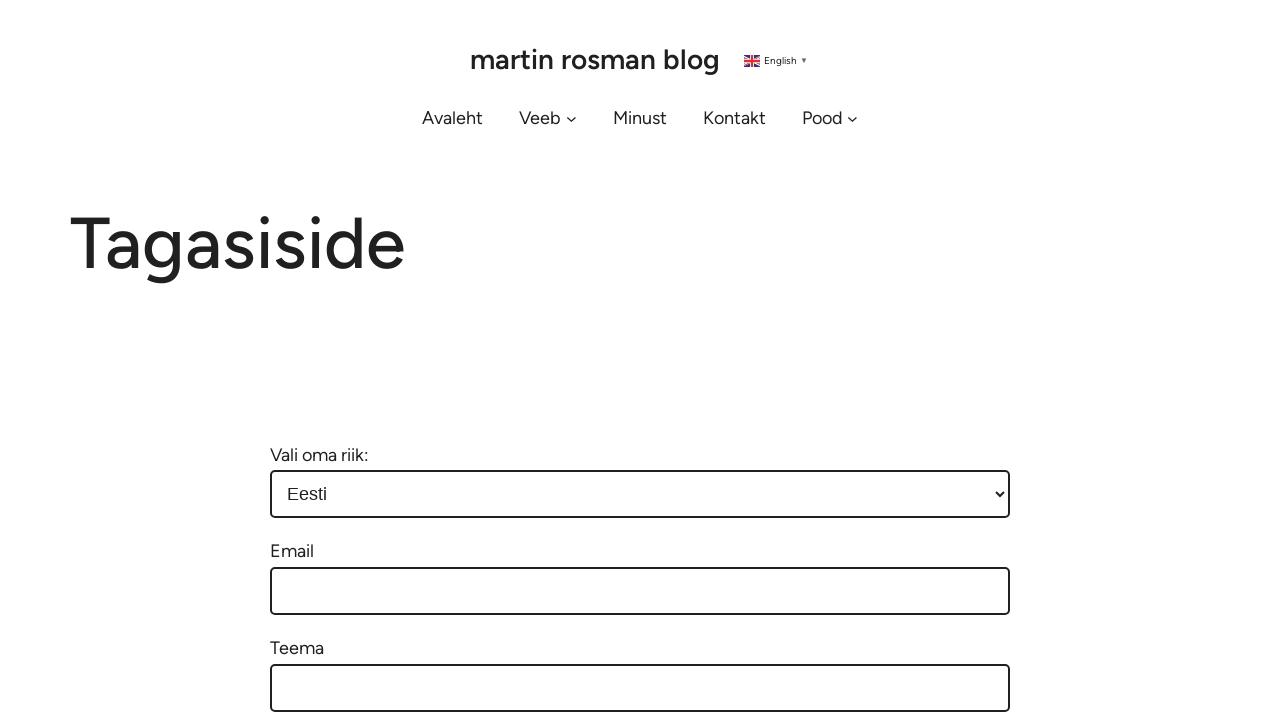

Selected 'Eesti' from the country dropdown on select[name='menu-655']
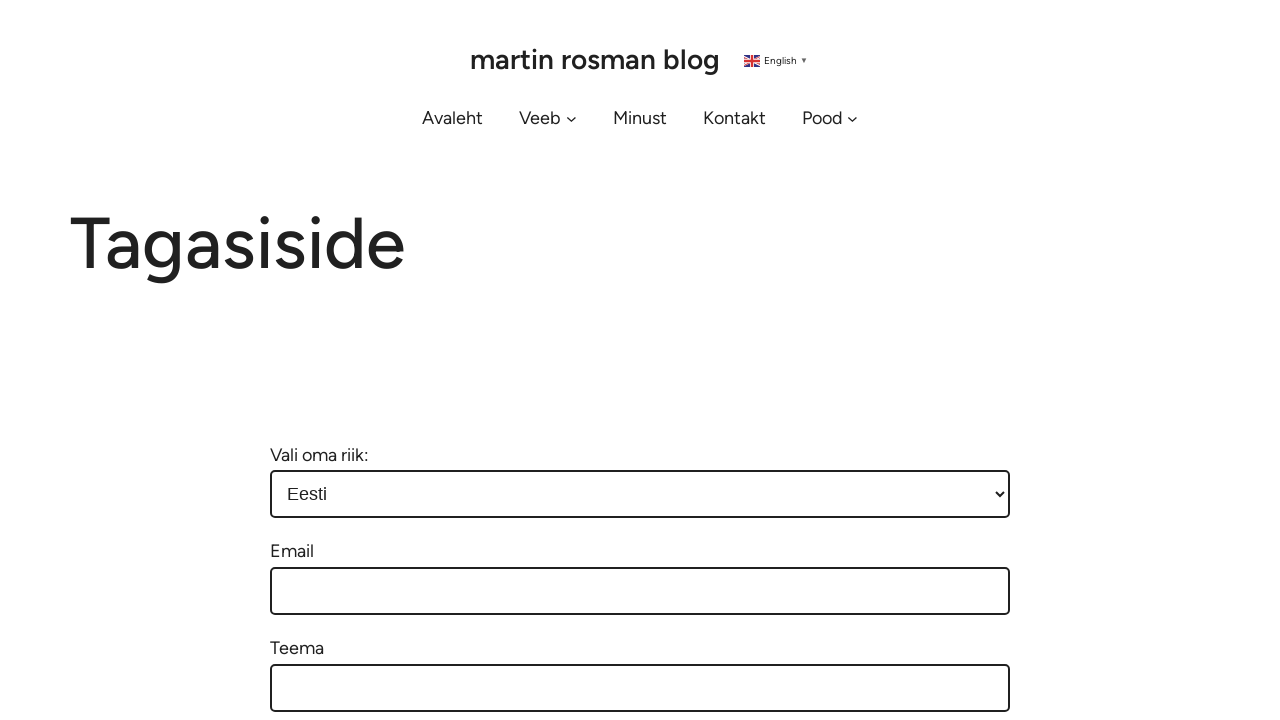

Filled email field with 'testcontact@example.com' on input[name='your-email']
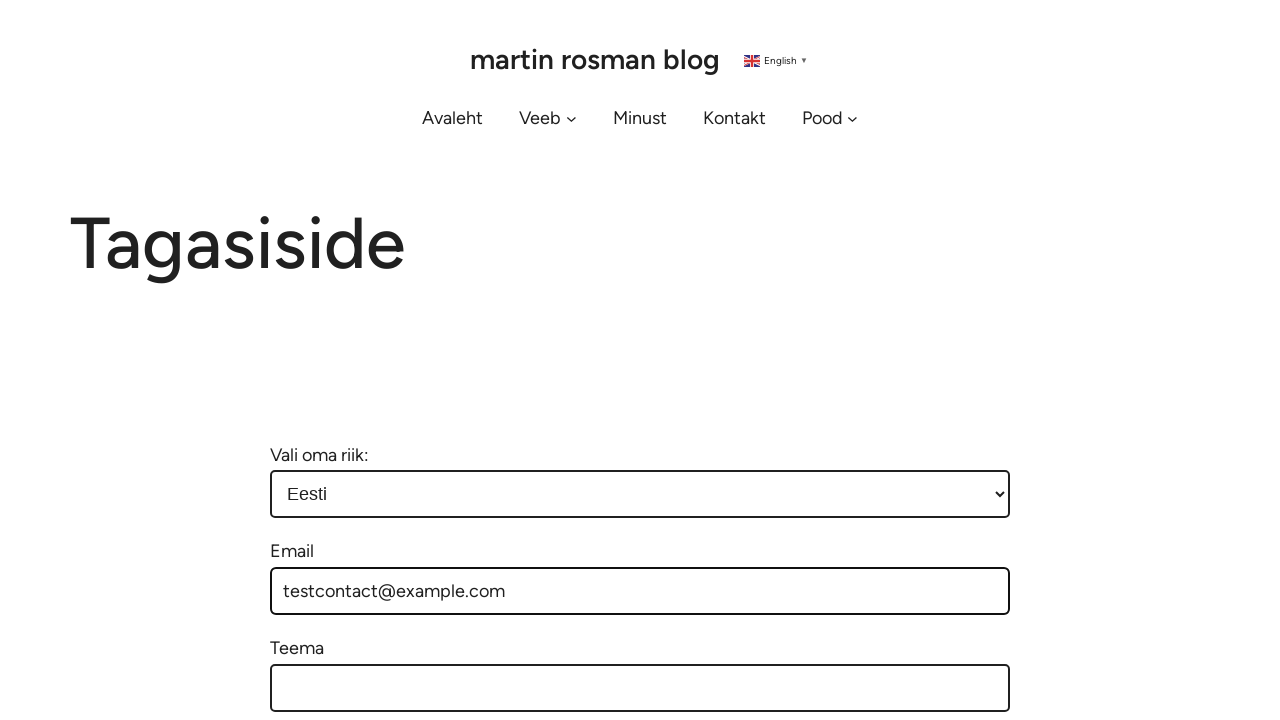

Filled subject field with 'Test Subject' on input[name='your-subject']
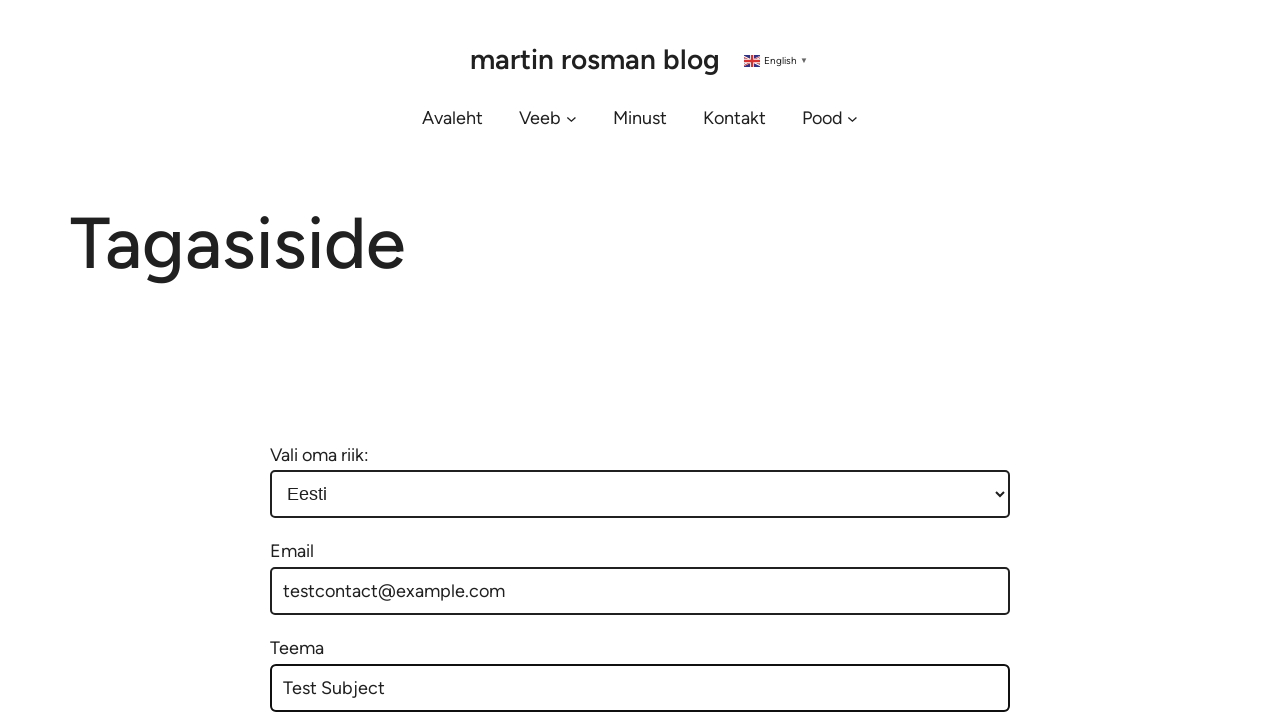

Filled message field with test message on textarea[name='your-message']
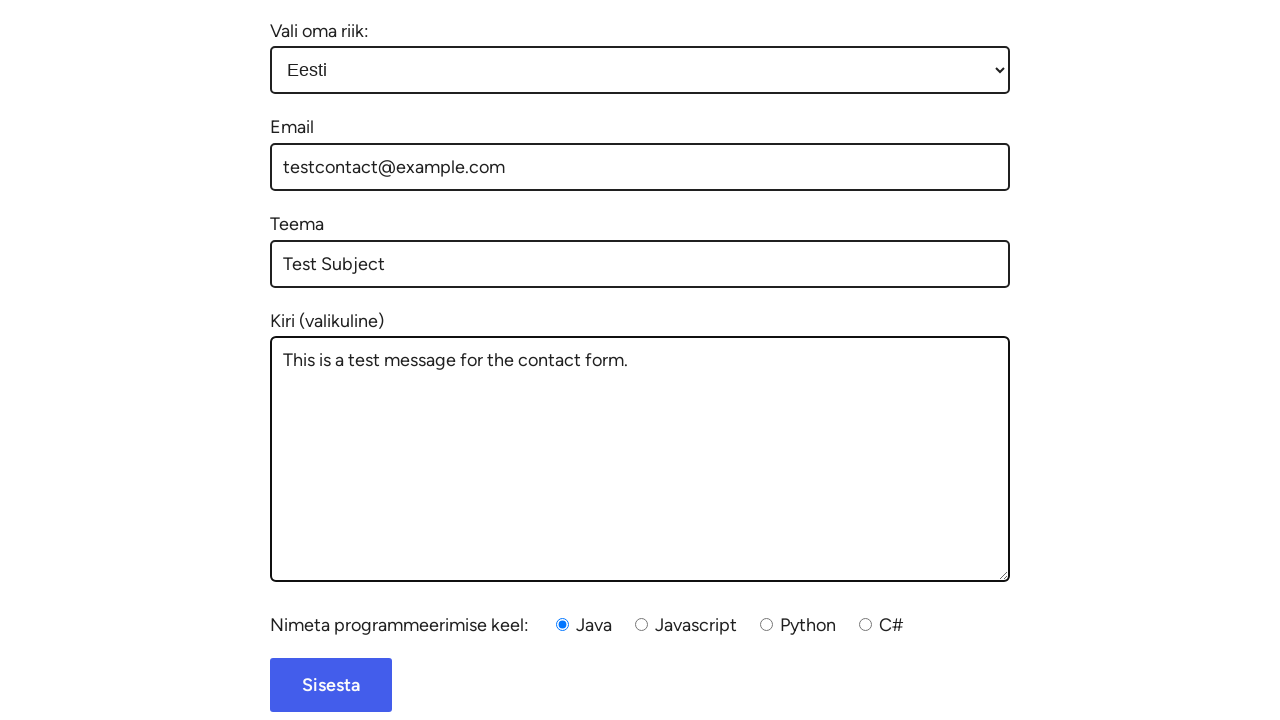

Clicked the form submit button at (331, 685) on input.wpcf7-form-control.wpcf7-submit.has-spinner
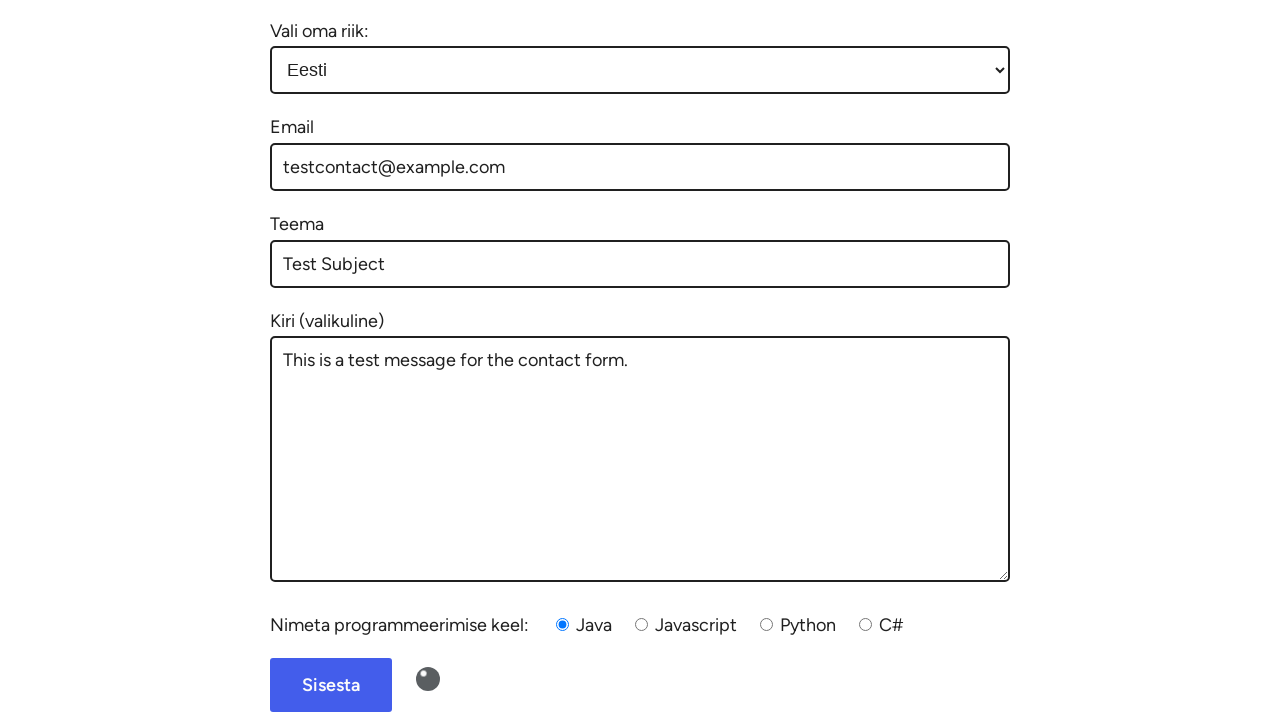

Success message appeared after form submission
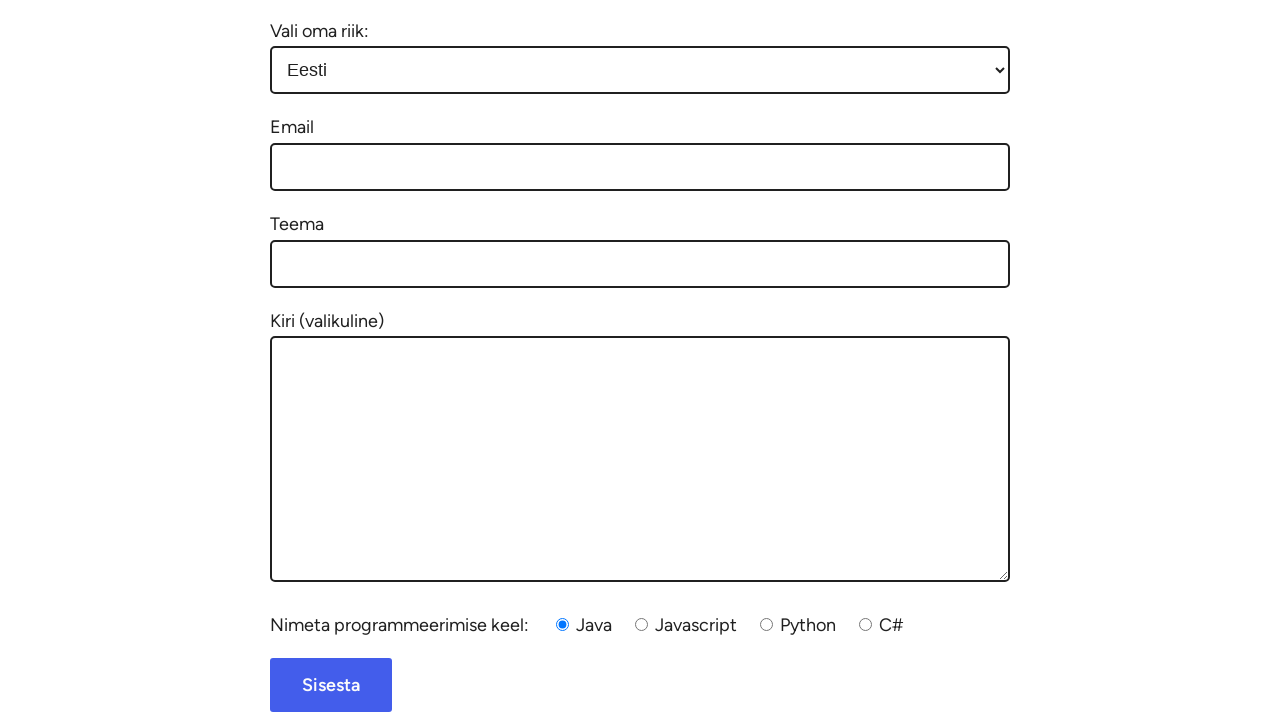

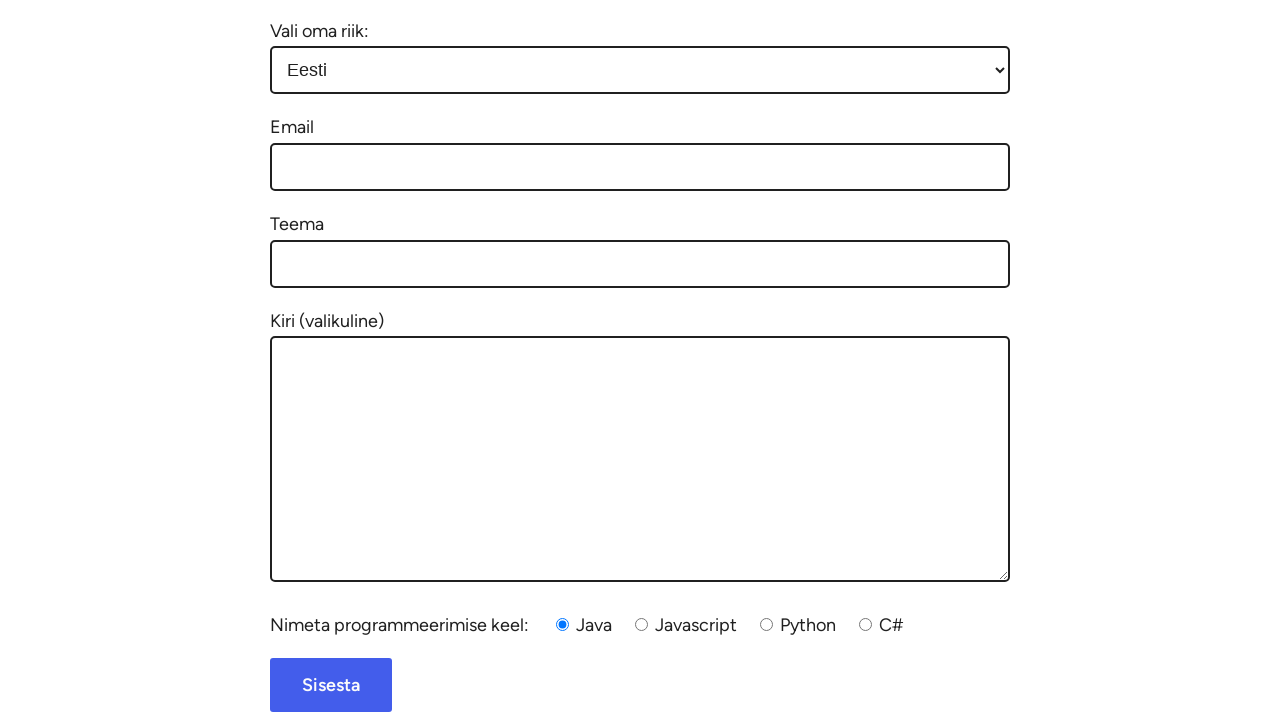